Tests a registration form by filling in first name, last name, and city fields, submitting the form, and verifying the success message is displayed.

Starting URL: http://suninjuly.github.io/registration1.html

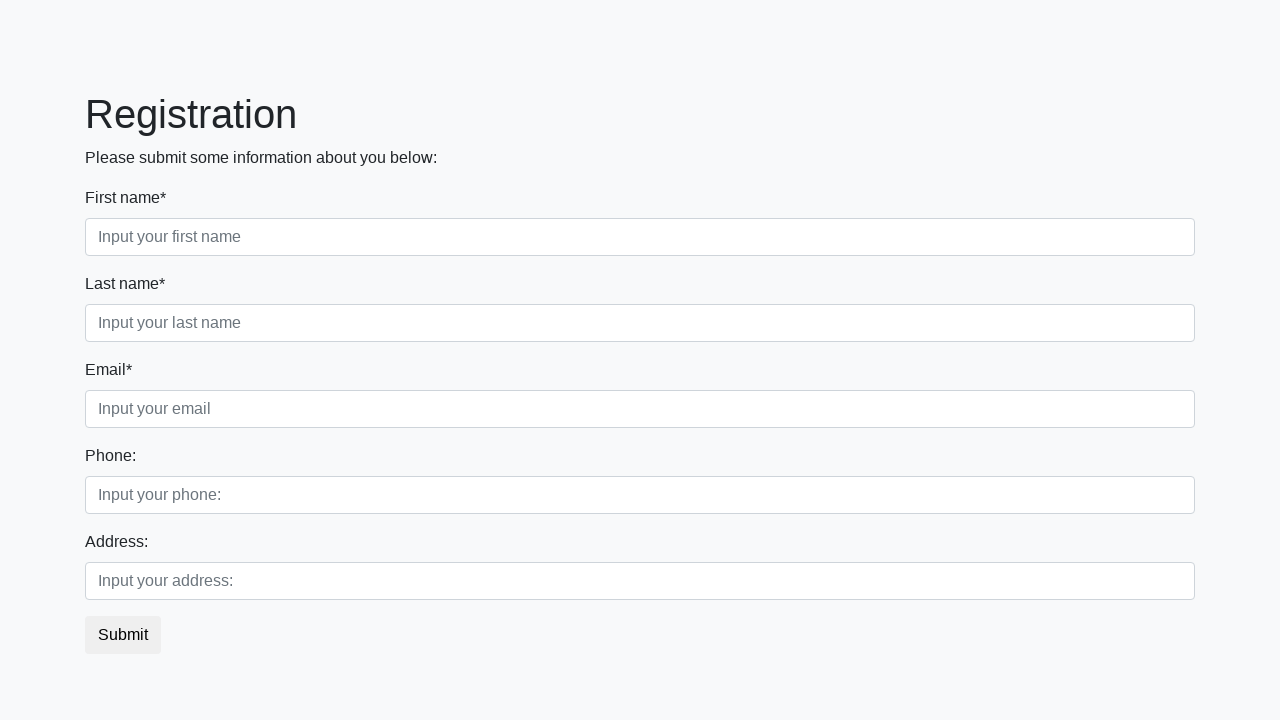

Filled first name field with 'Ivan' on [placeholder="Input your first name"]
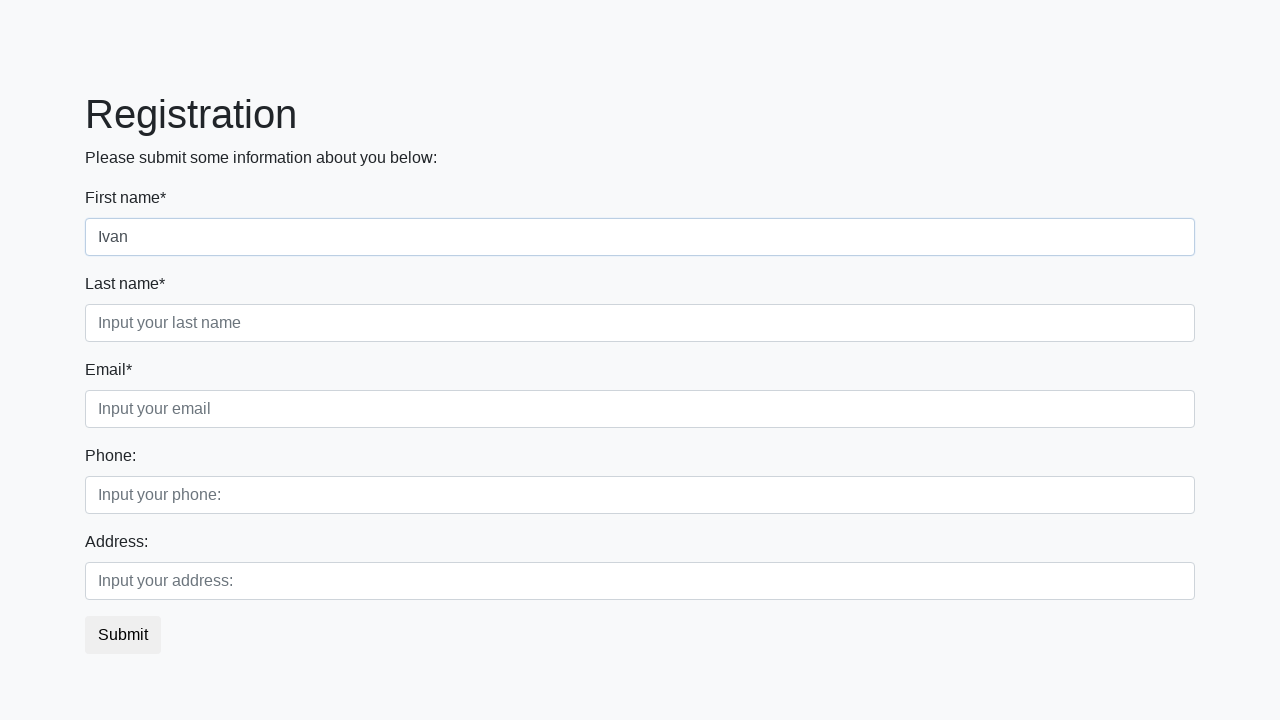

Filled last name field with 'Petrov' on [placeholder="Input your last name"]
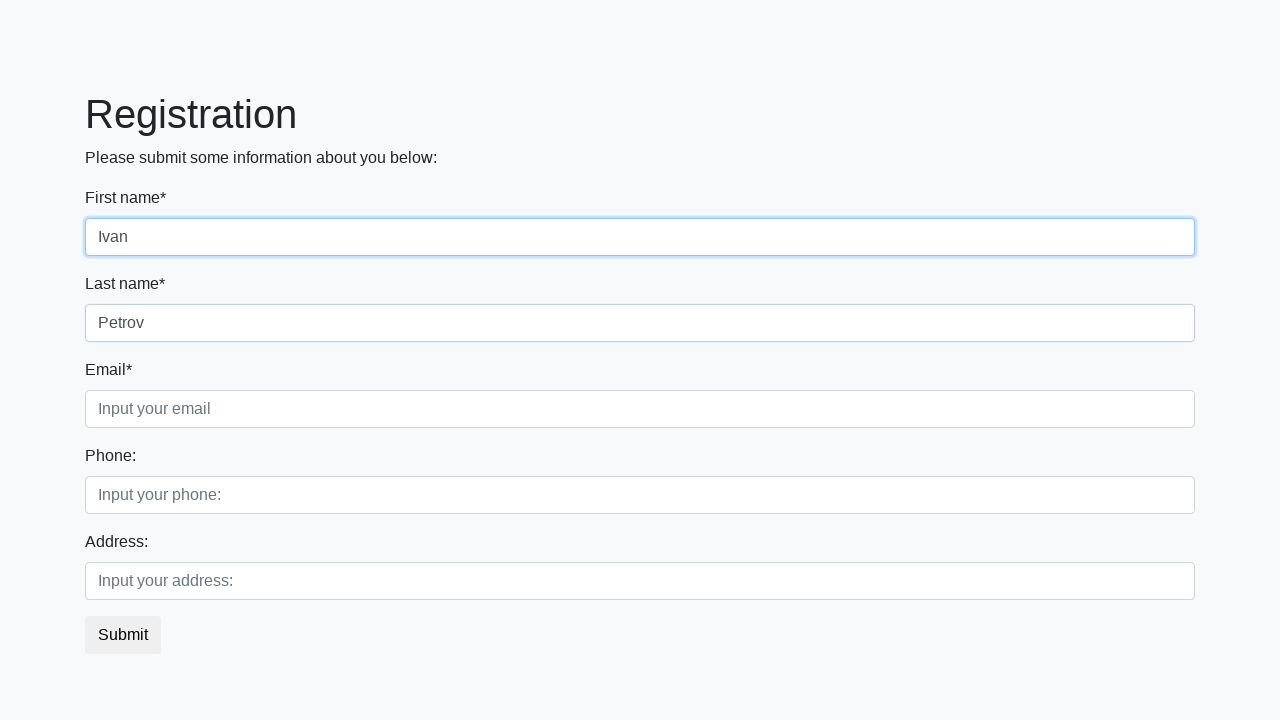

Filled city field with 'Smolensk' on .third
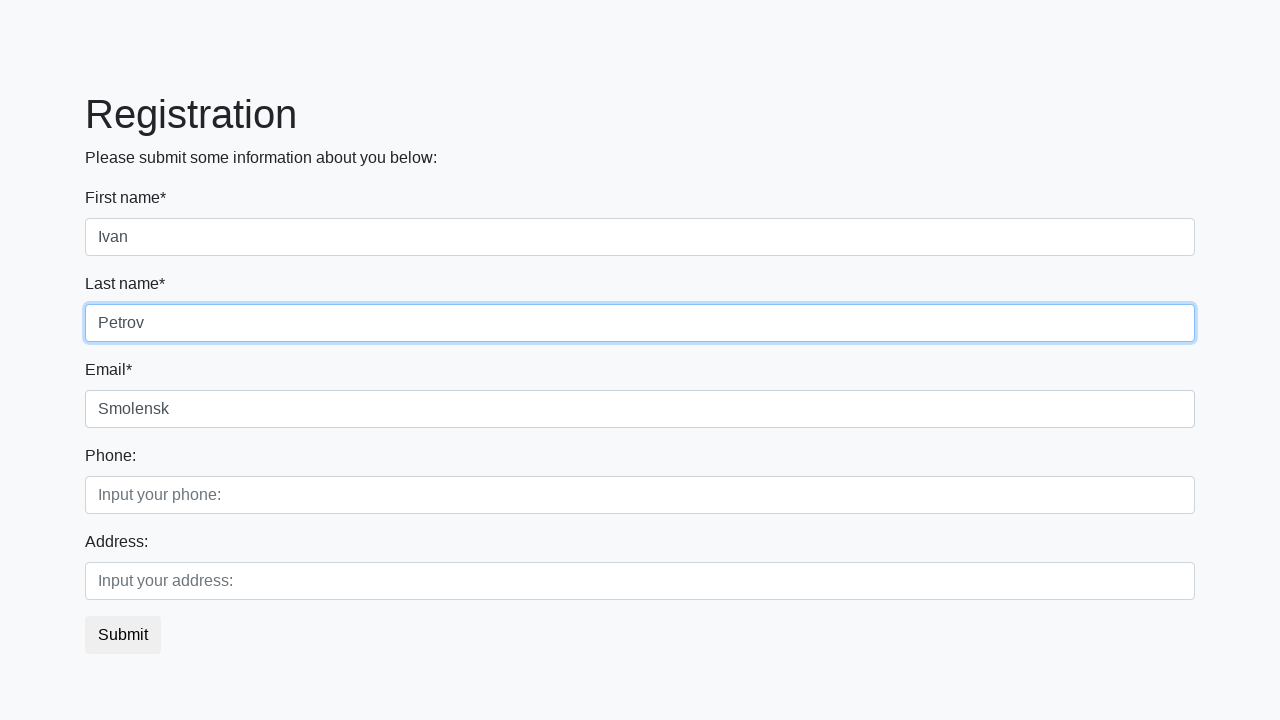

Clicked submit button to register at (123, 635) on button.btn
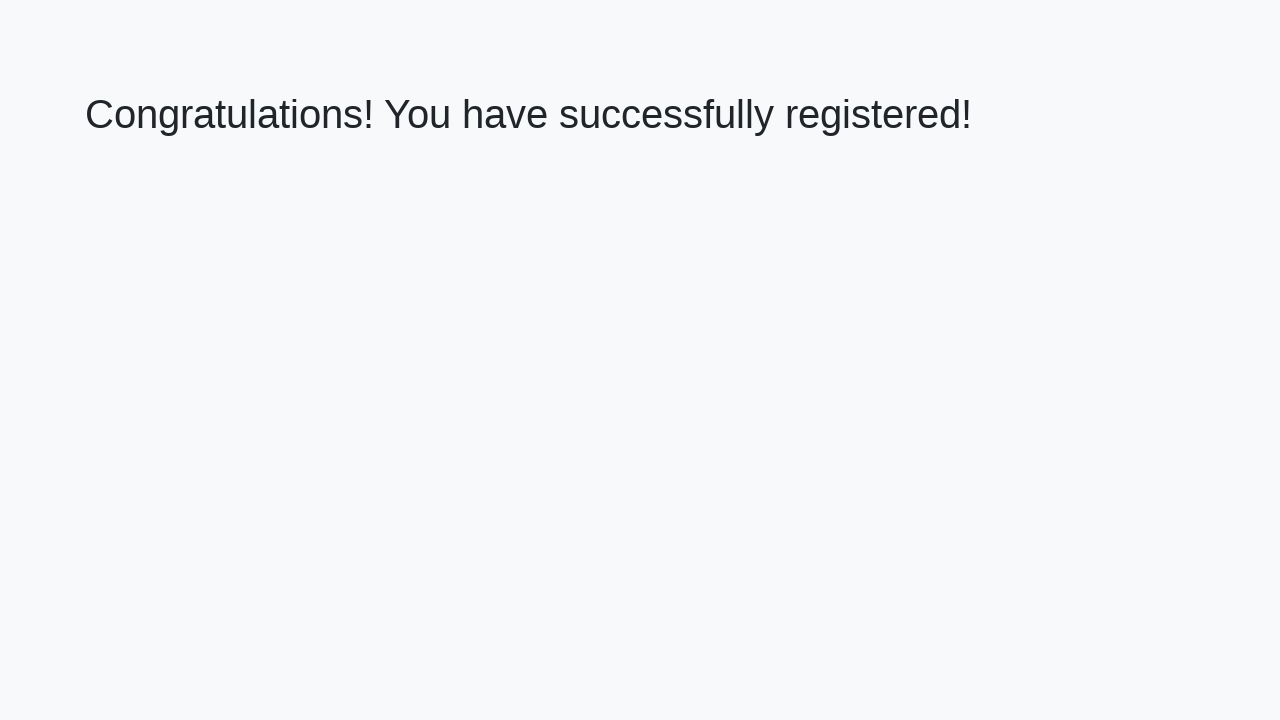

Success message heading loaded
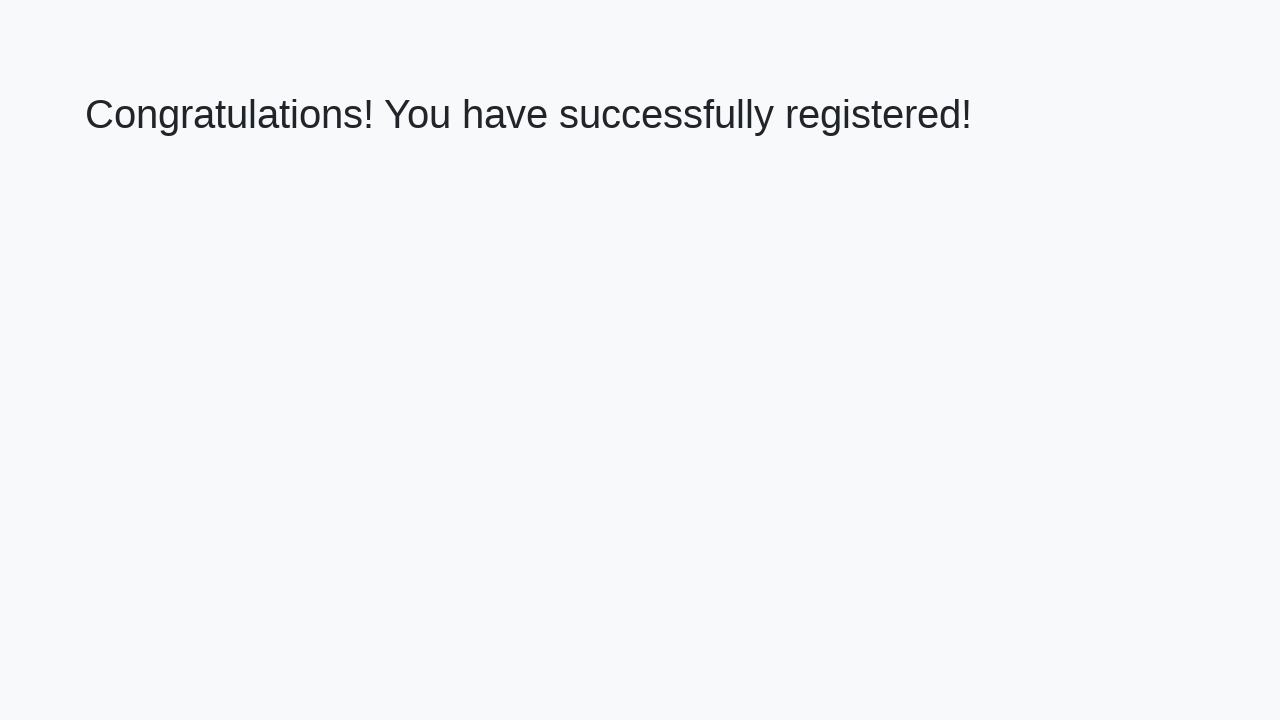

Retrieved success message: 'Congratulations! You have successfully registered!'
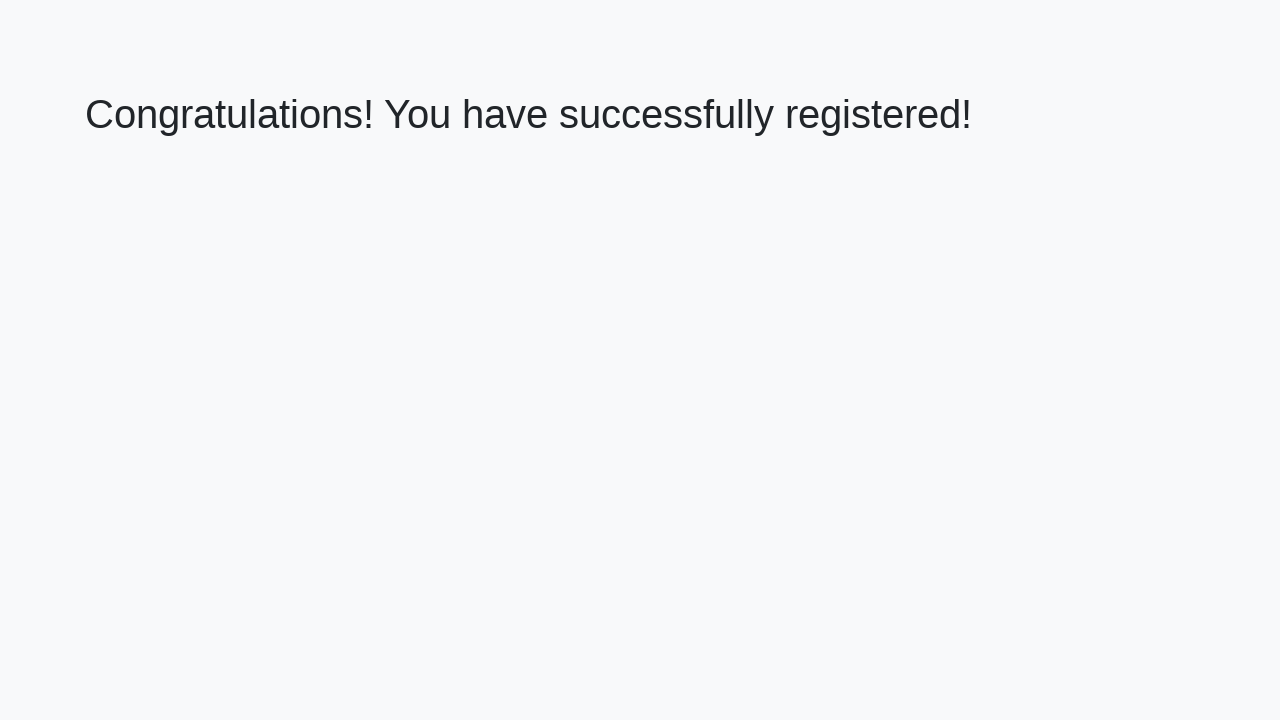

Verified success message matches expected text
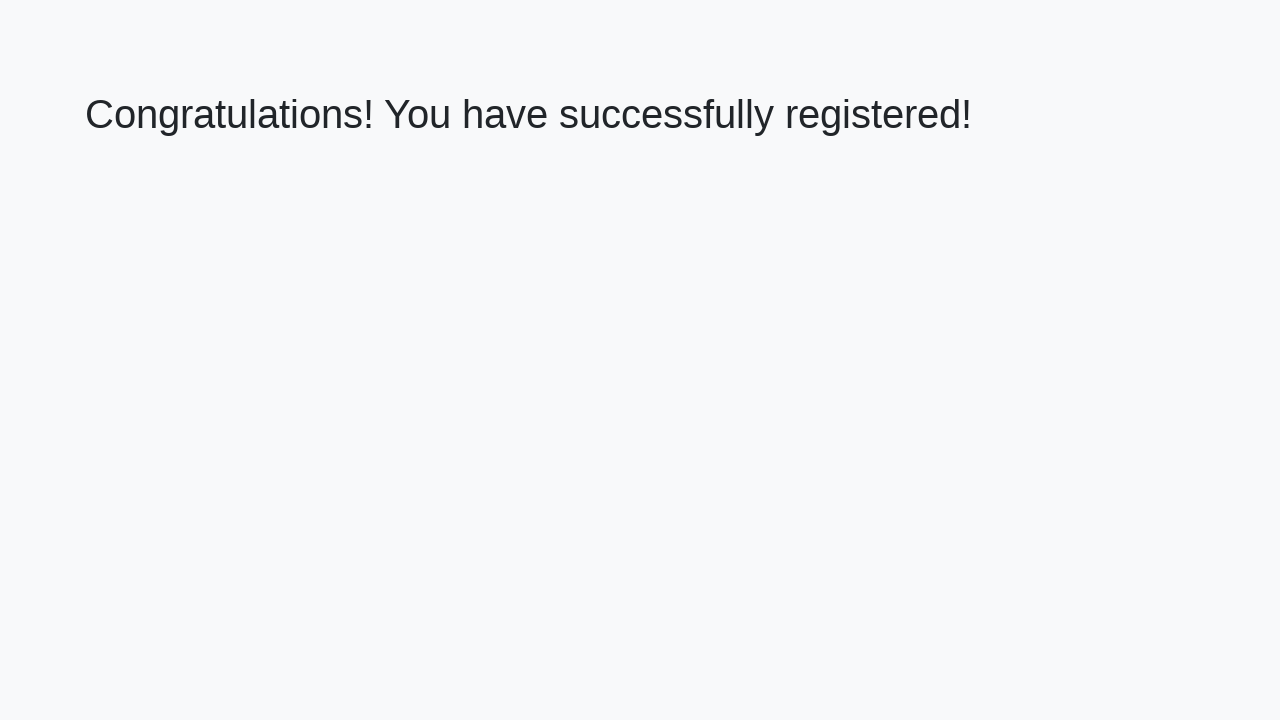

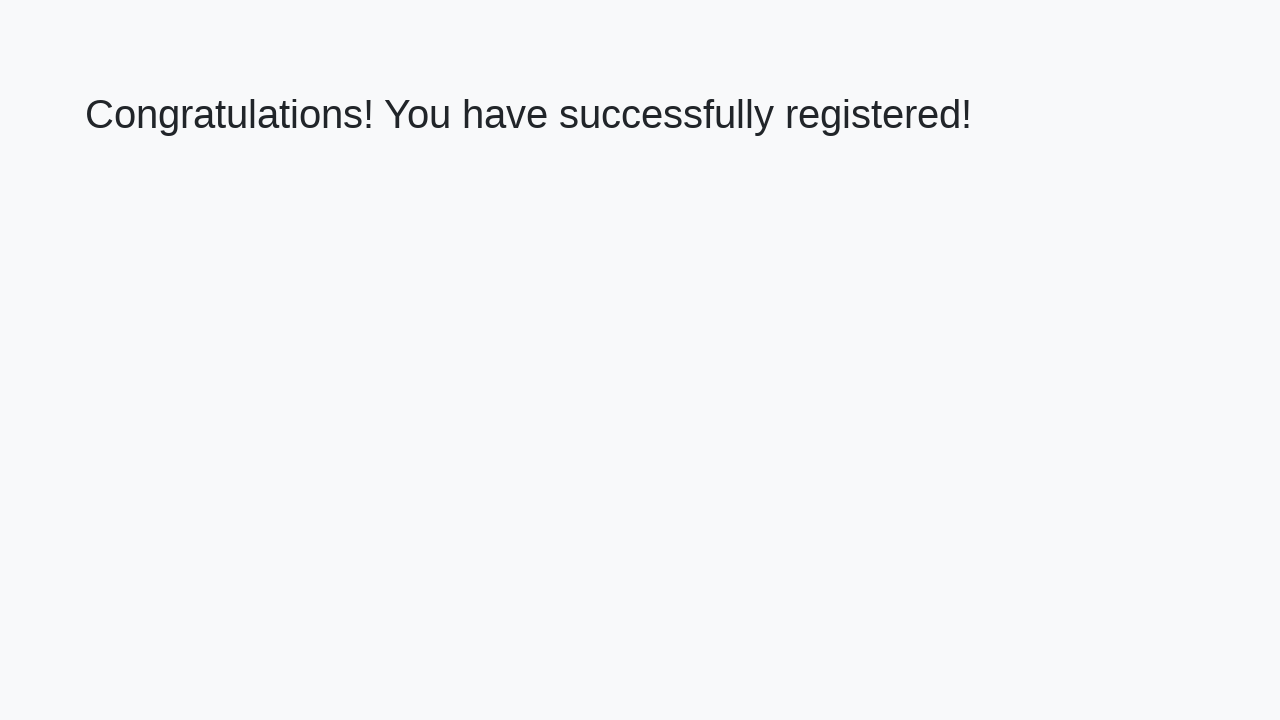